Tests responsive design of a homepage by changing viewport sizes to small (mobile), medium (tablet), and large (desktop) screen sizes and verifying the header element is visible at each size.

Starting URL: https://swapnil62.github.io/mywebclass-simulation/Sprint1/theme/index.html

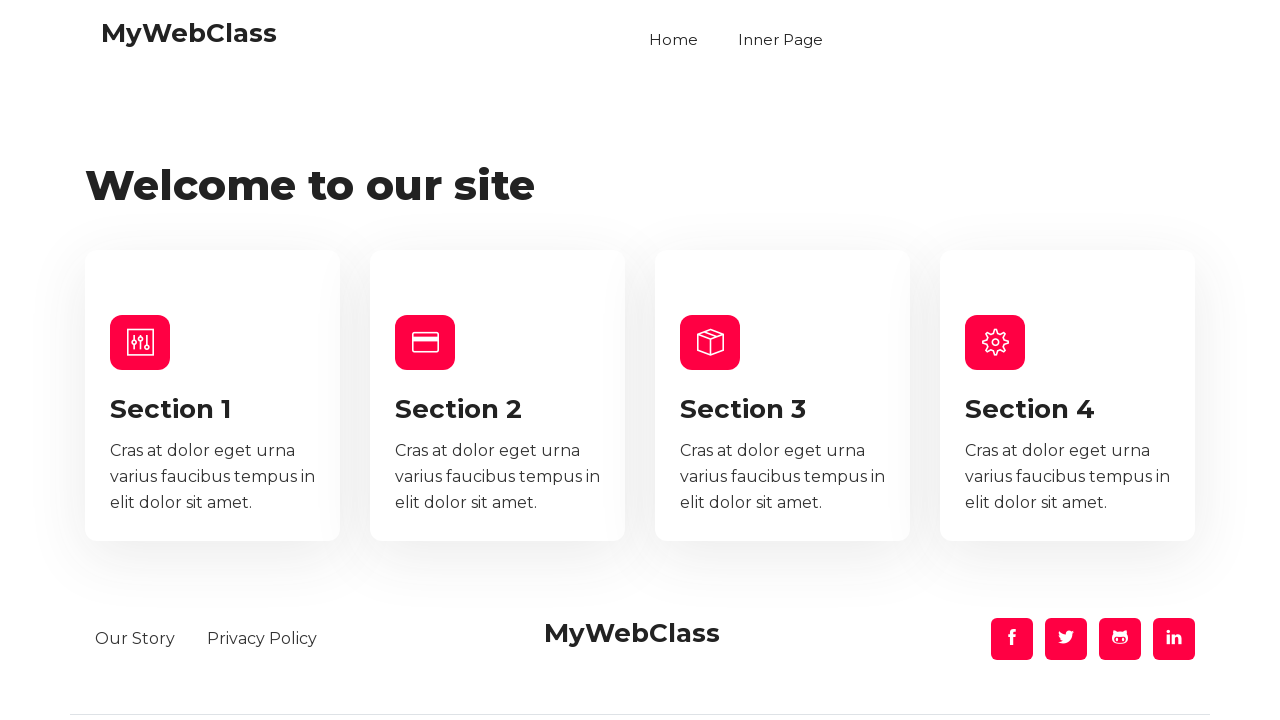

Waited for page to fully load
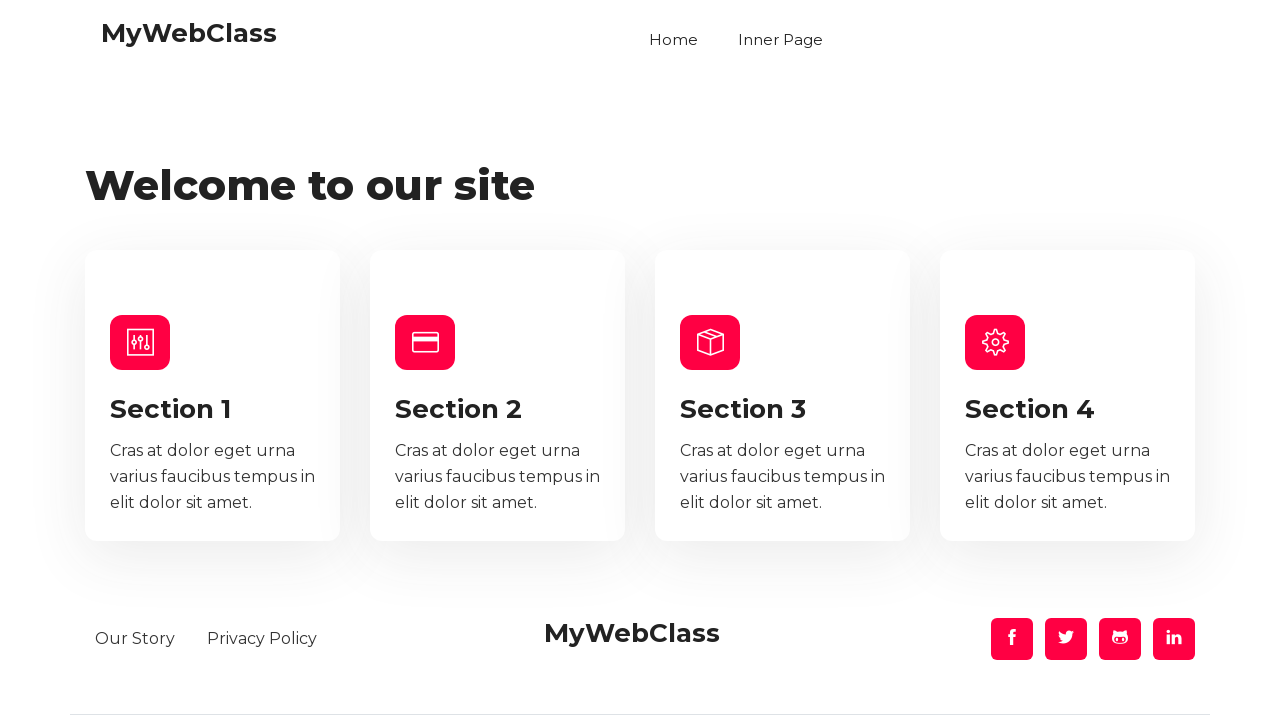

Set viewport to mobile size (375x667)
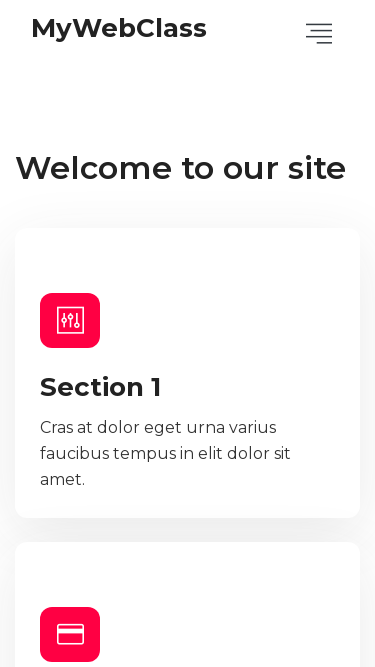

Header element is visible on mobile viewport
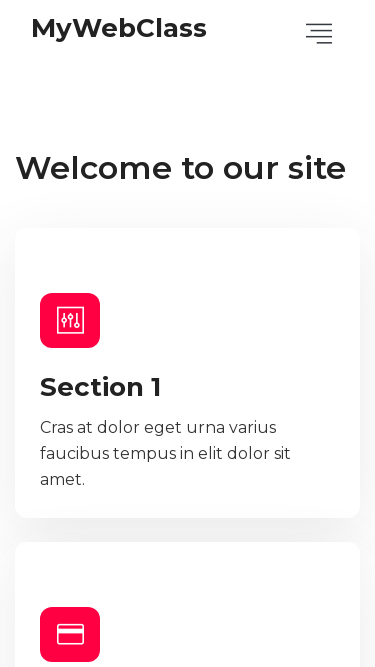

Set viewport to tablet size (768x1024)
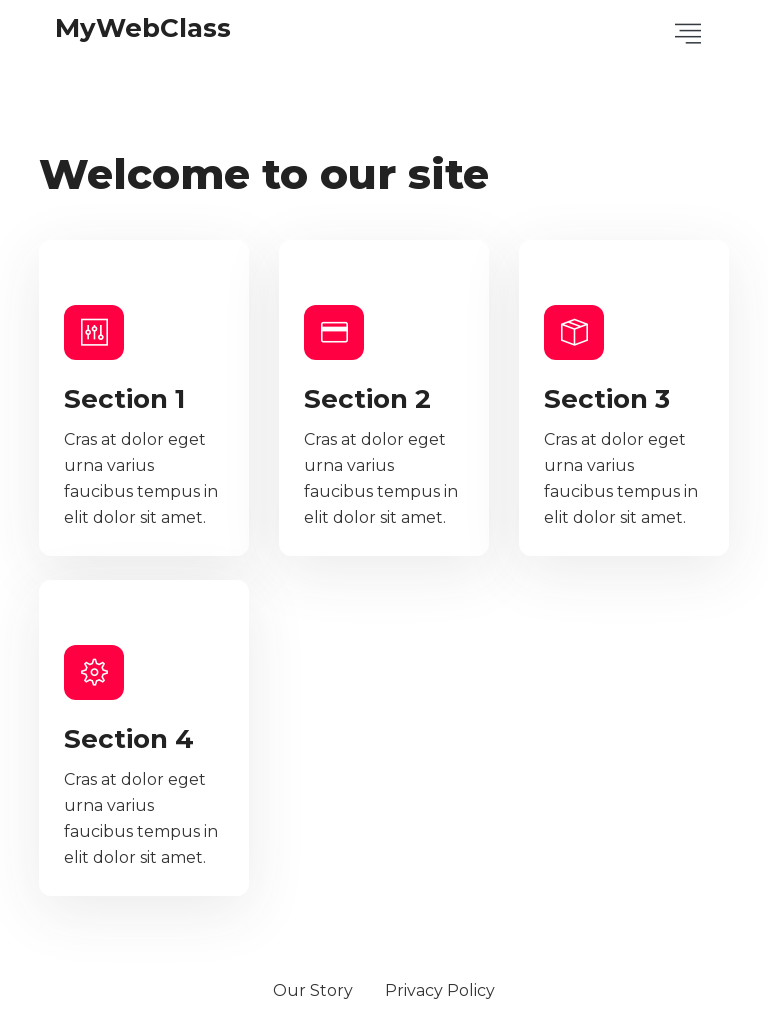

Header element is visible on tablet viewport
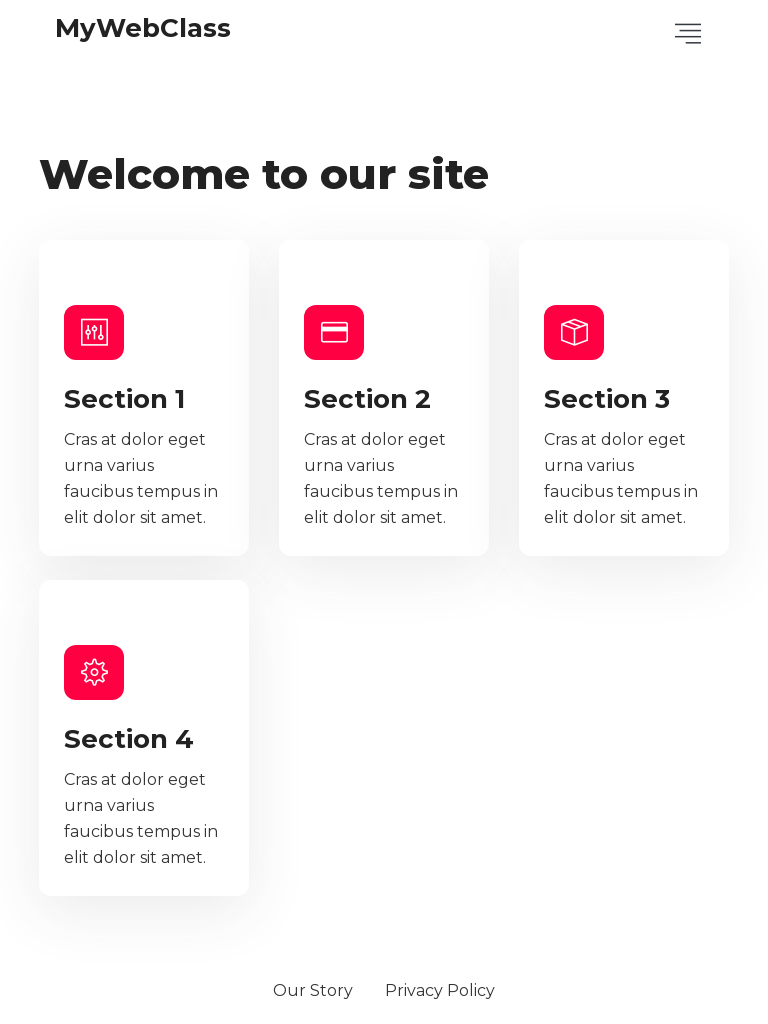

Set viewport to desktop size (1280x800)
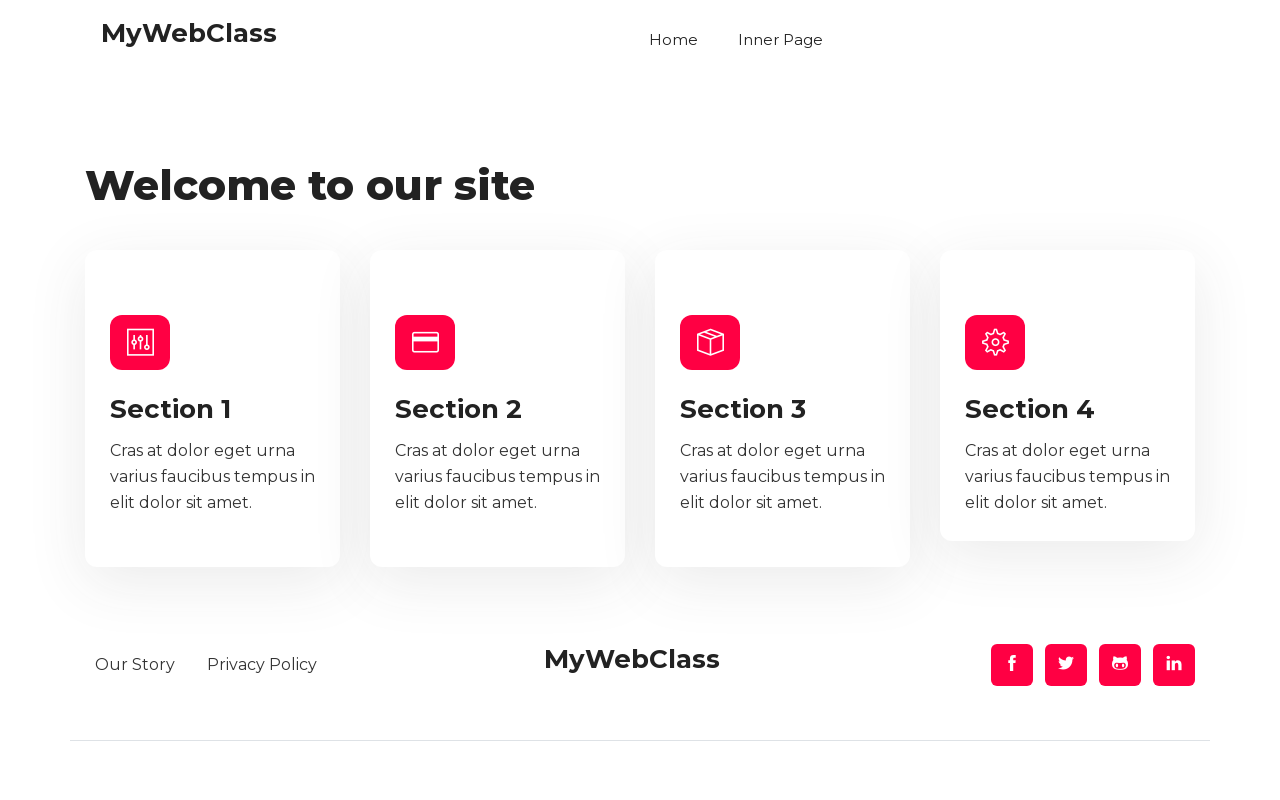

Header element is visible on desktop viewport
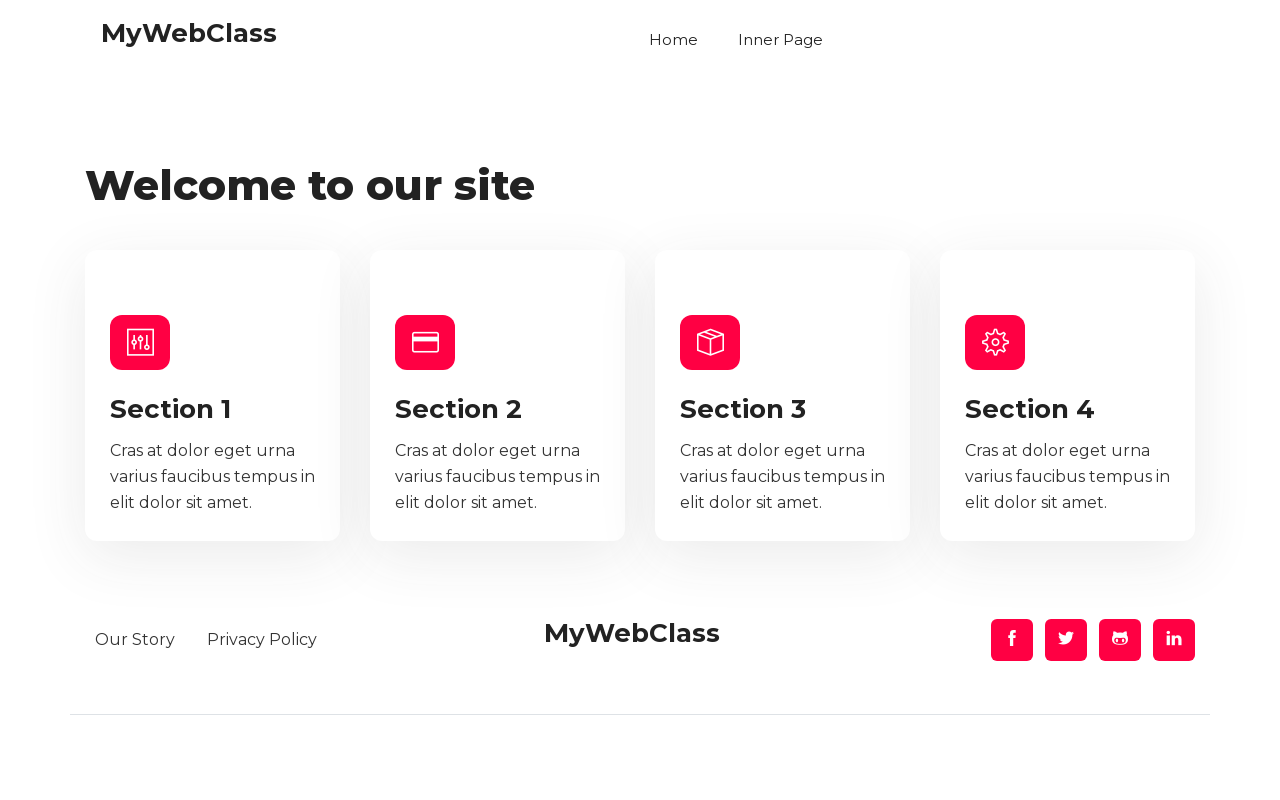

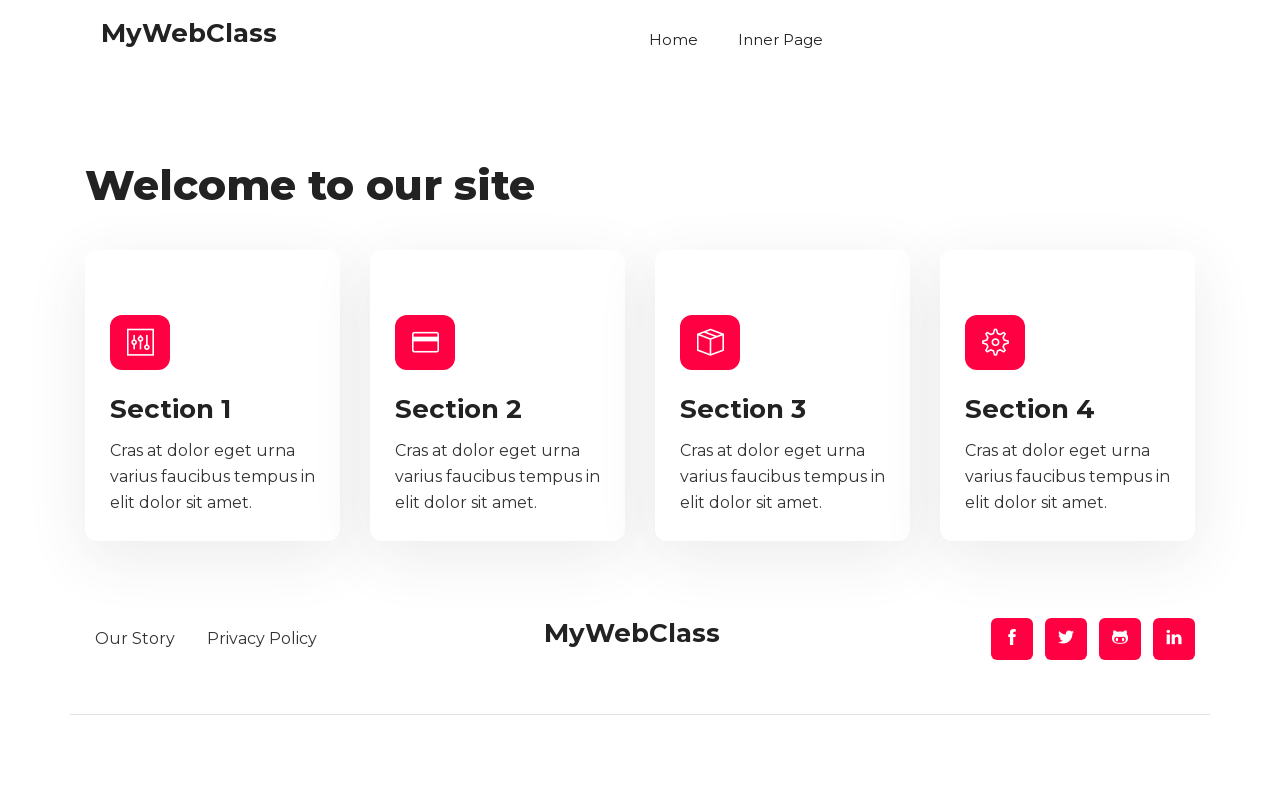